Tests the search functionality on Python.org by entering "pycon" in the search field and submitting the search, then verifying results are found.

Starting URL: https://www.python.org

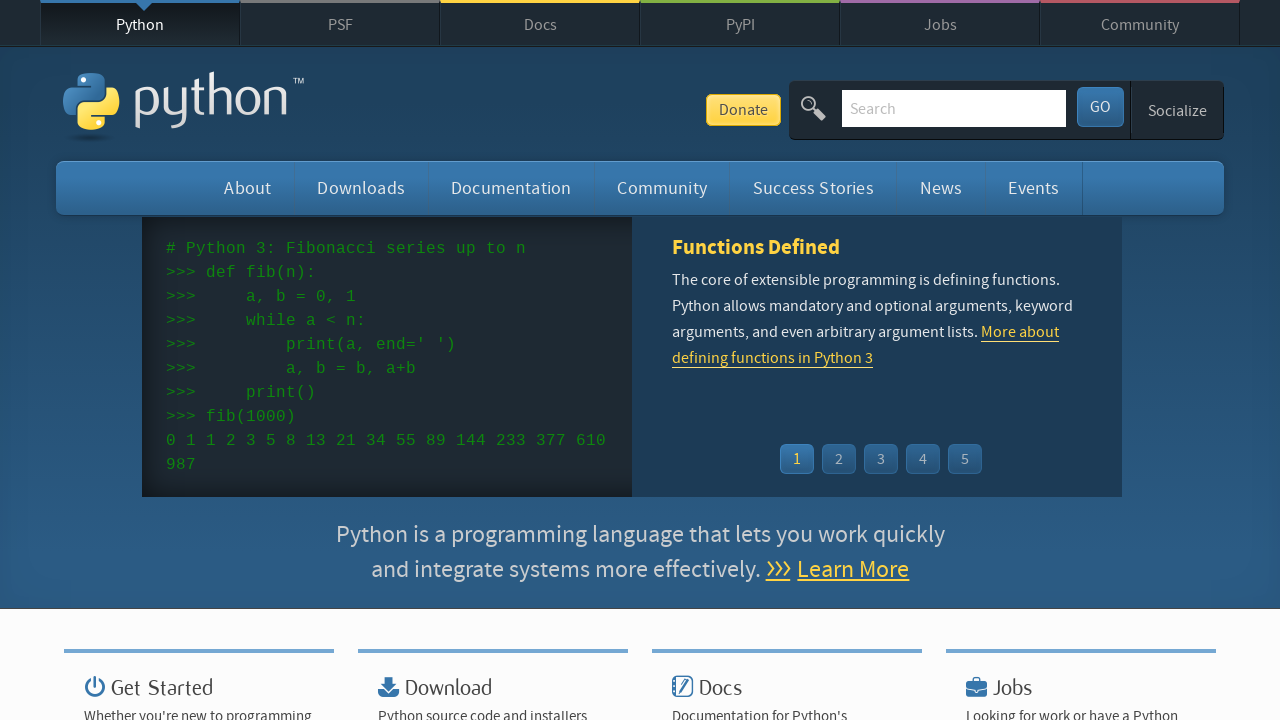

Verified page title contains 'Python'
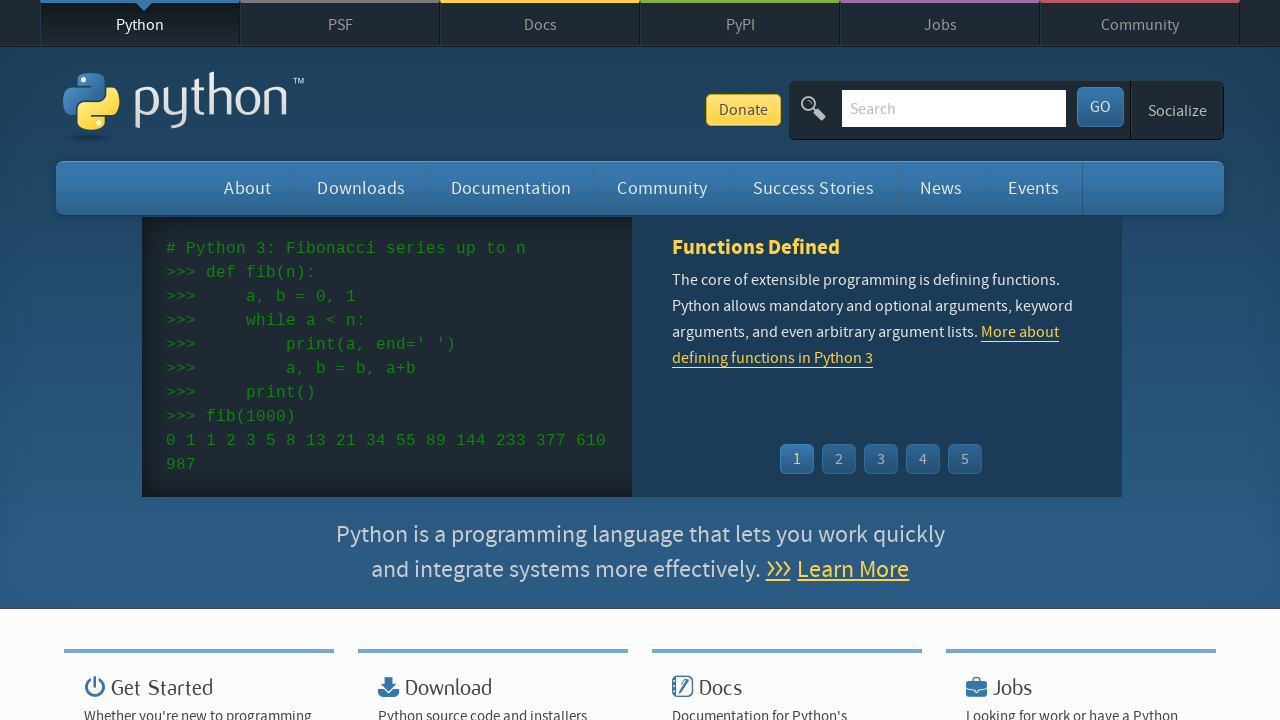

Filled search field with 'pycon' on input[name='q']
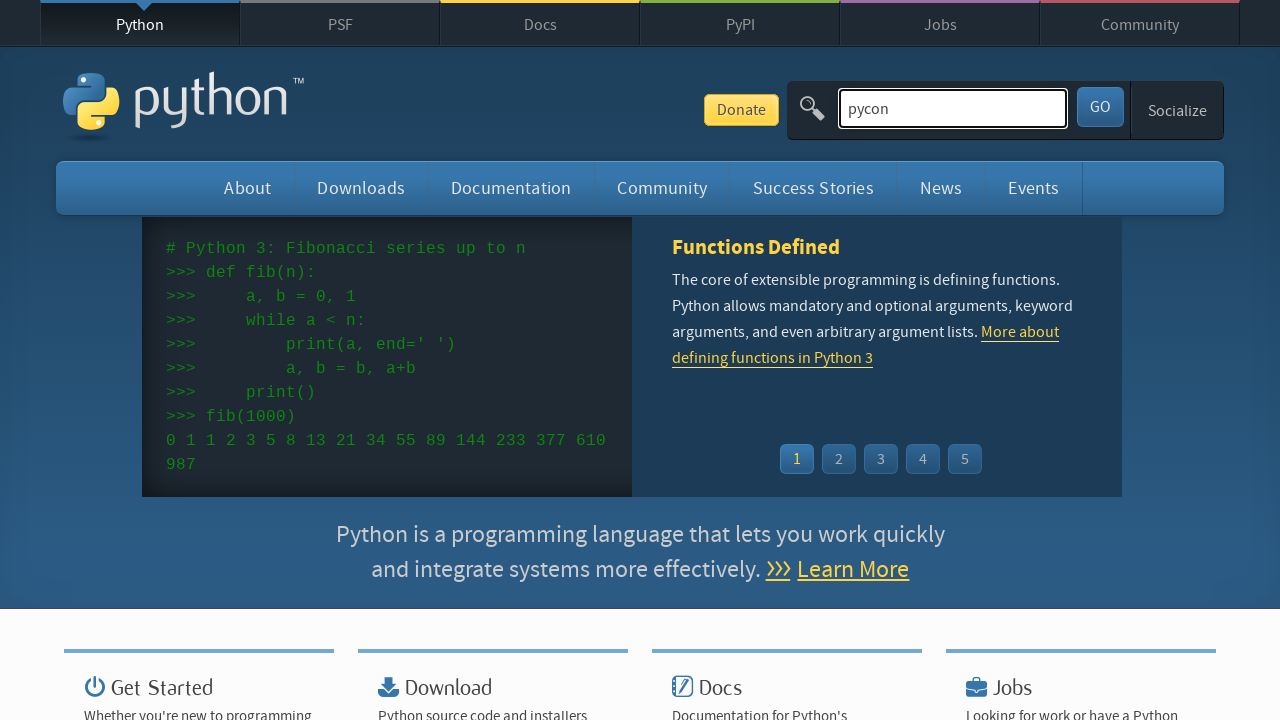

Pressed Enter to submit the search on input[name='q']
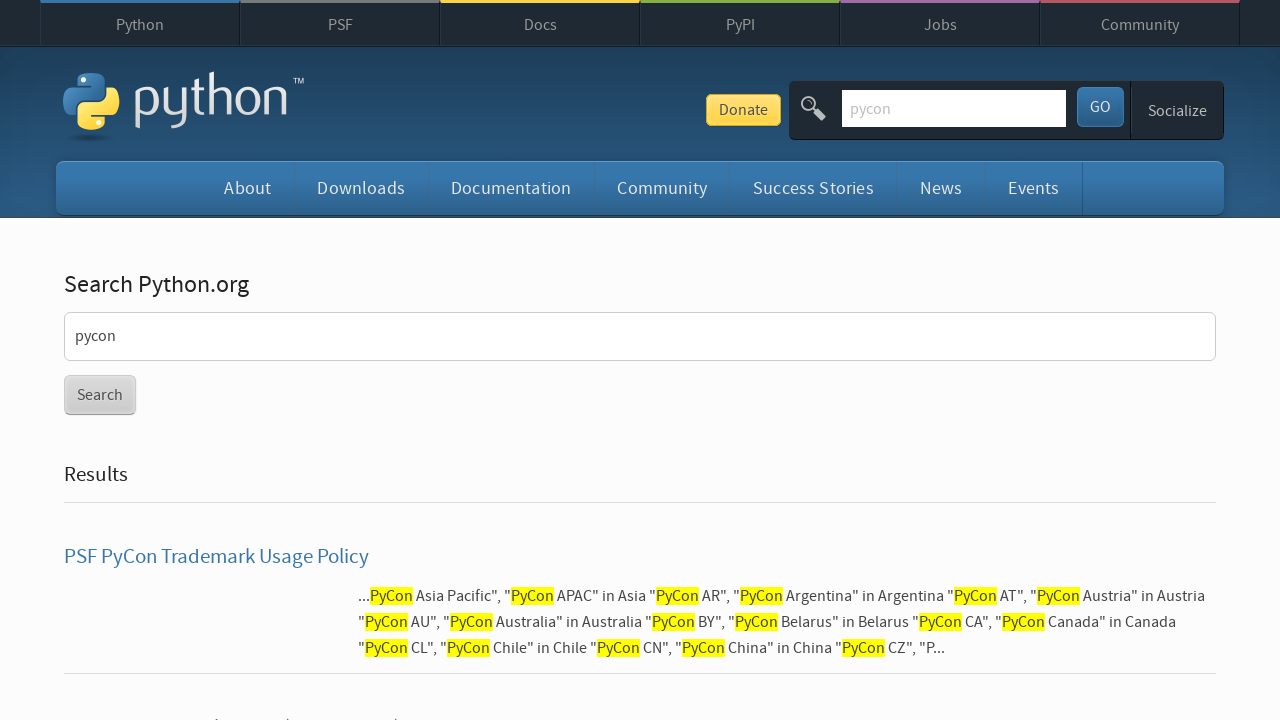

Waited for page to load (domcontentloaded)
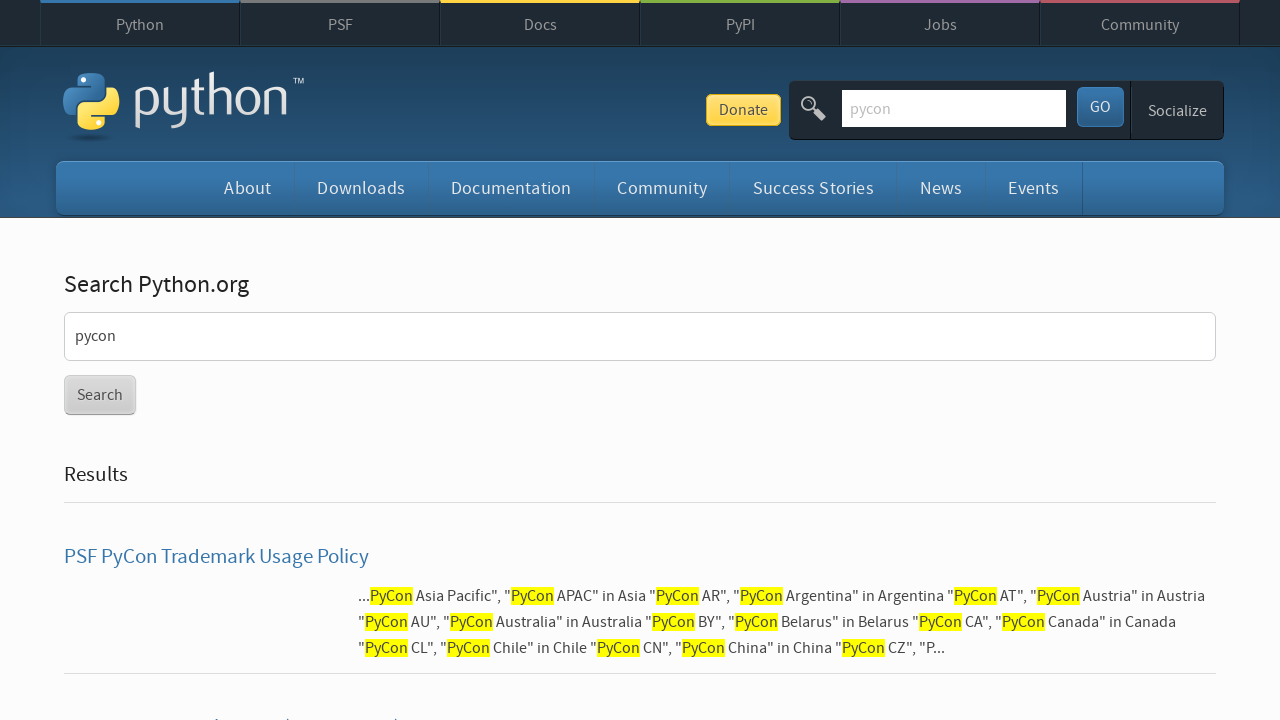

Verified search results were found (no 'No results found' message)
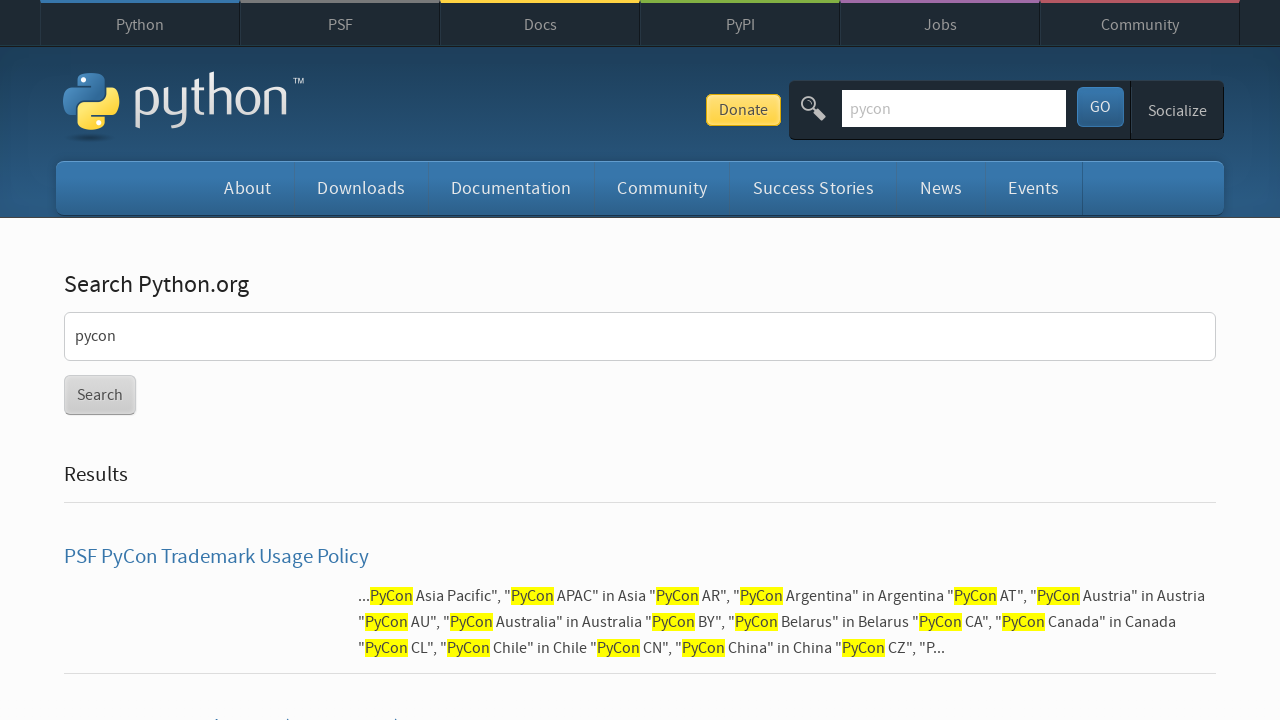

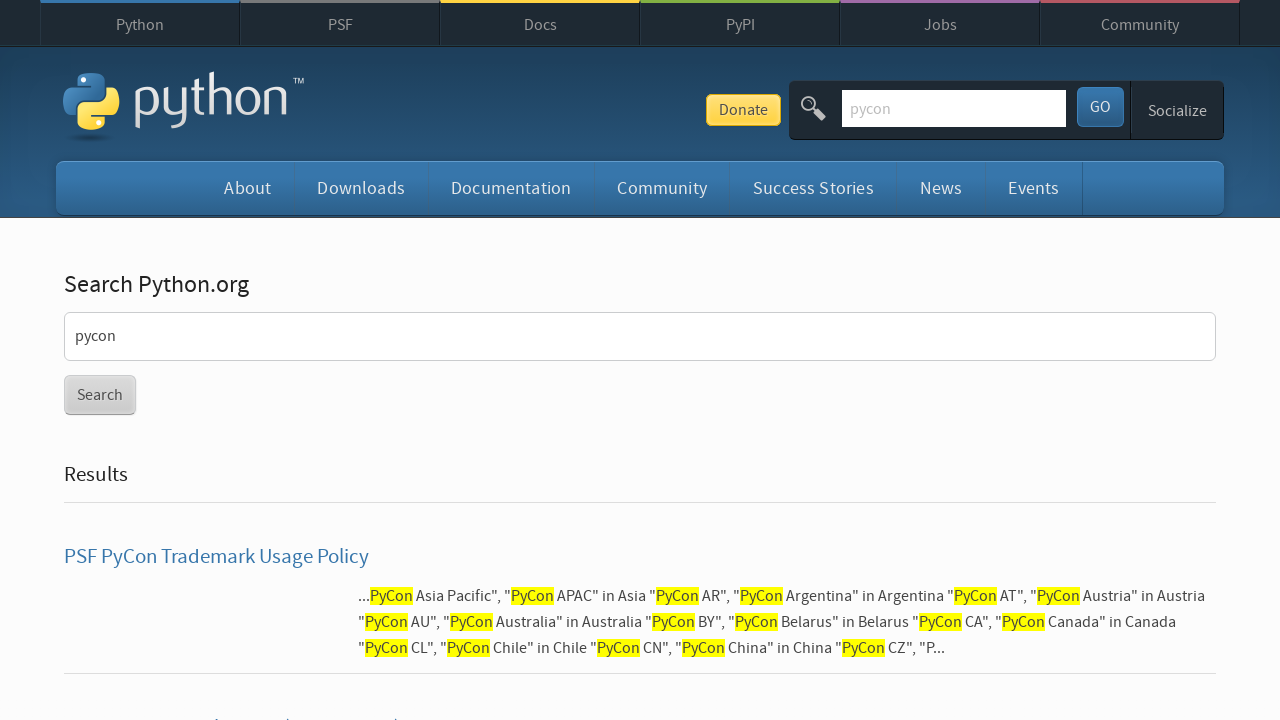